Tests chaining of element locators by finding nested elements through multiple findElement calls

Starting URL: https://compendiumdev.co.uk/selenium/find_by_playground.php

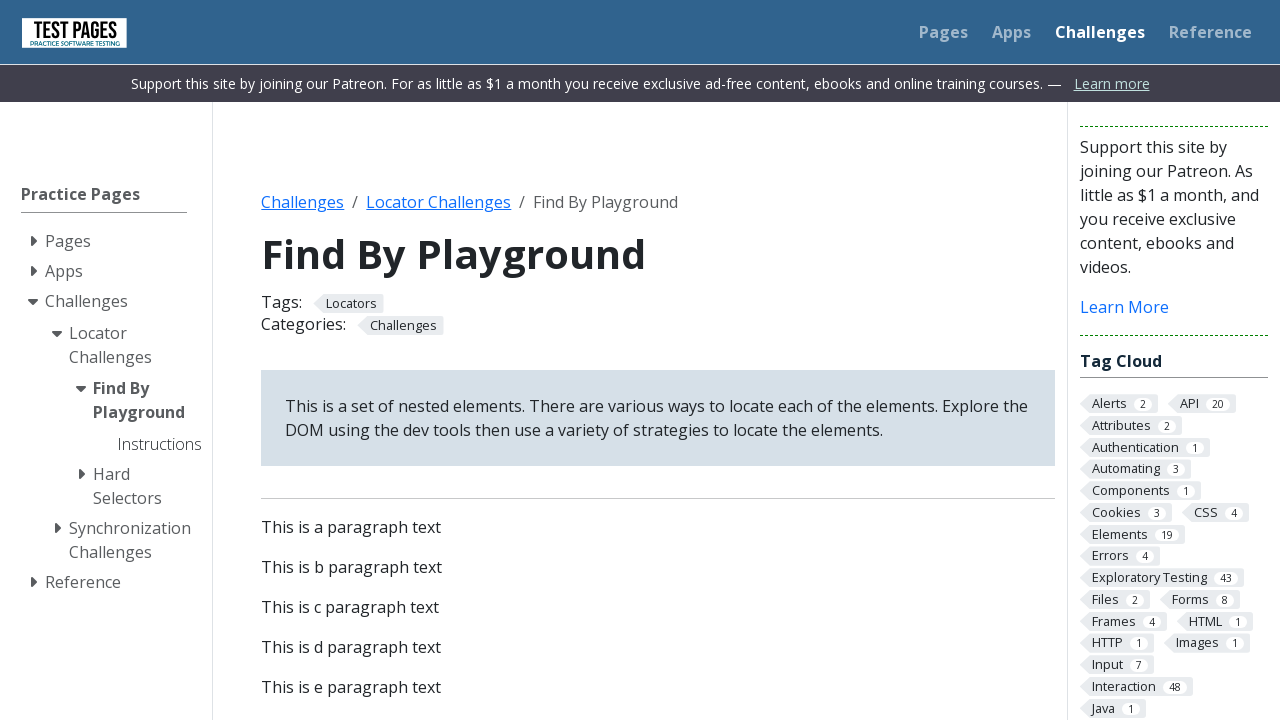

Set viewport size to 1920x1080
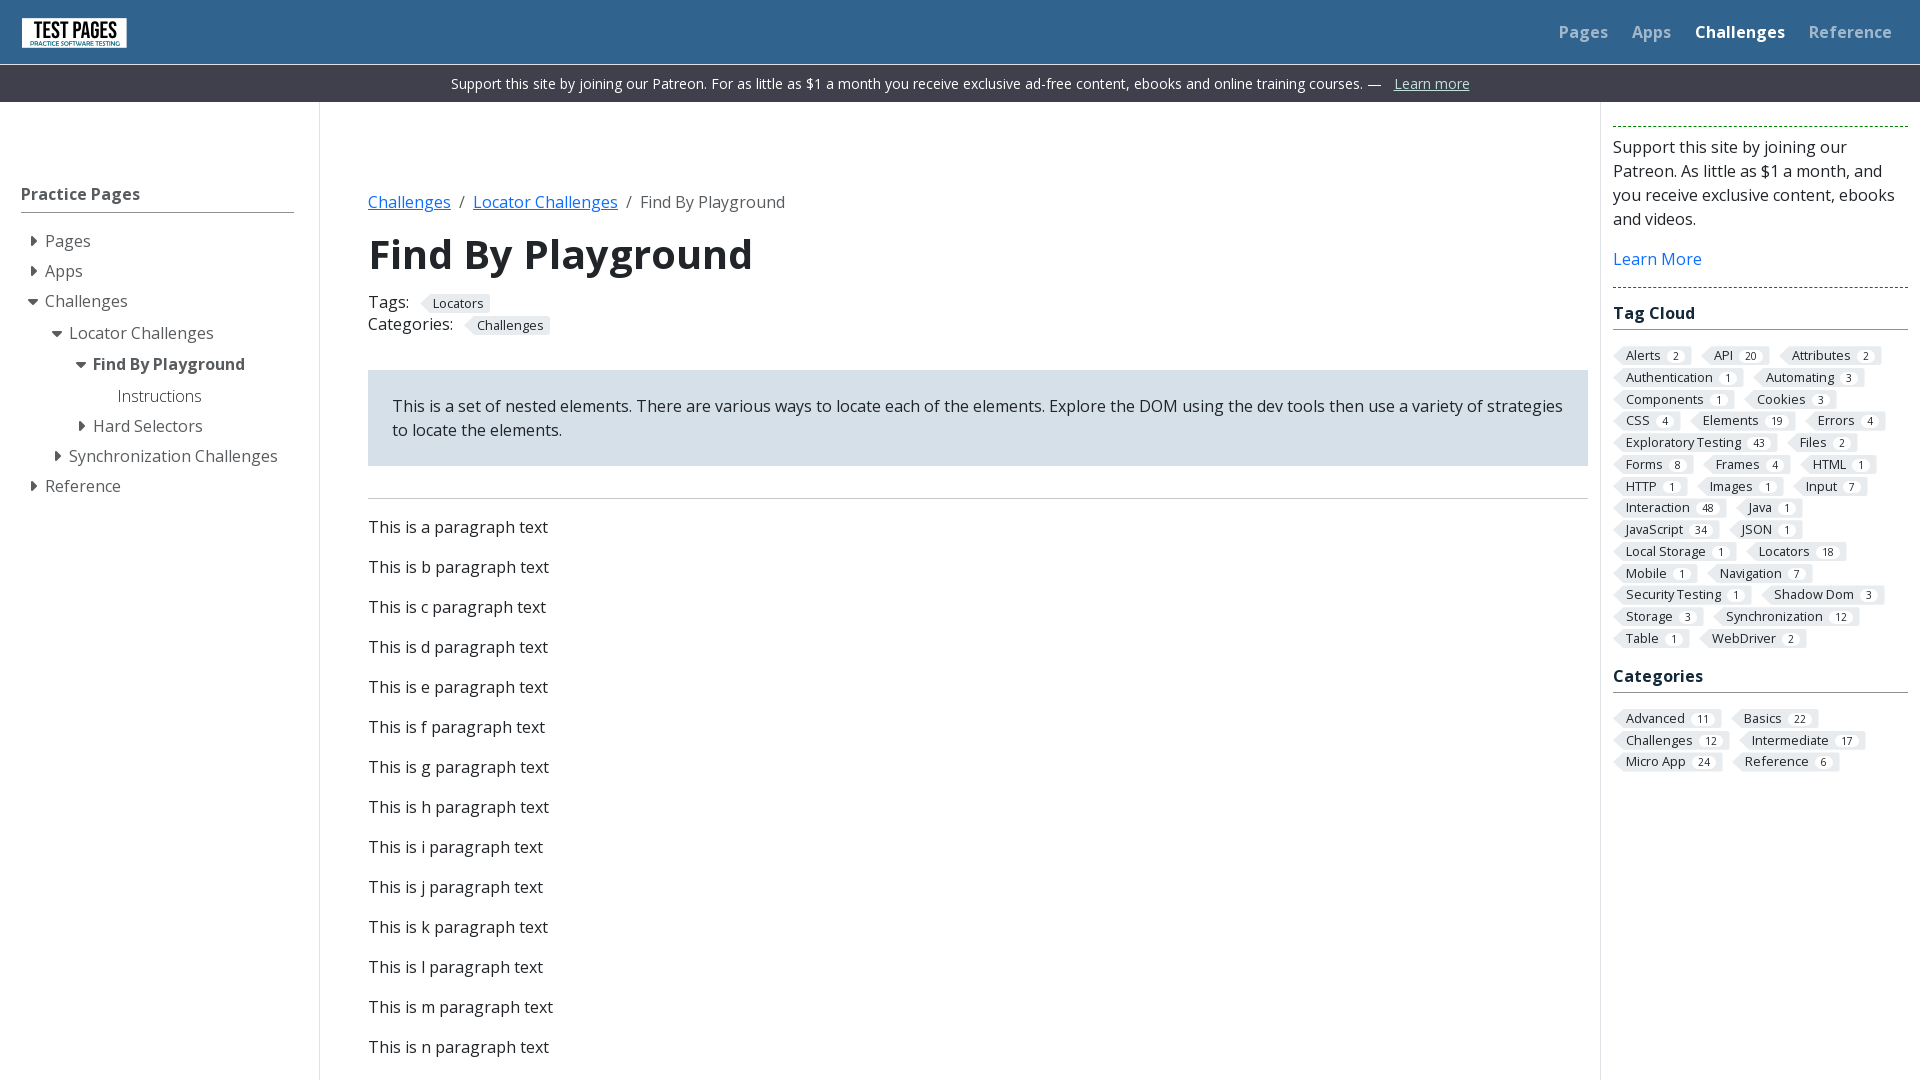

Located div element with id='div1'
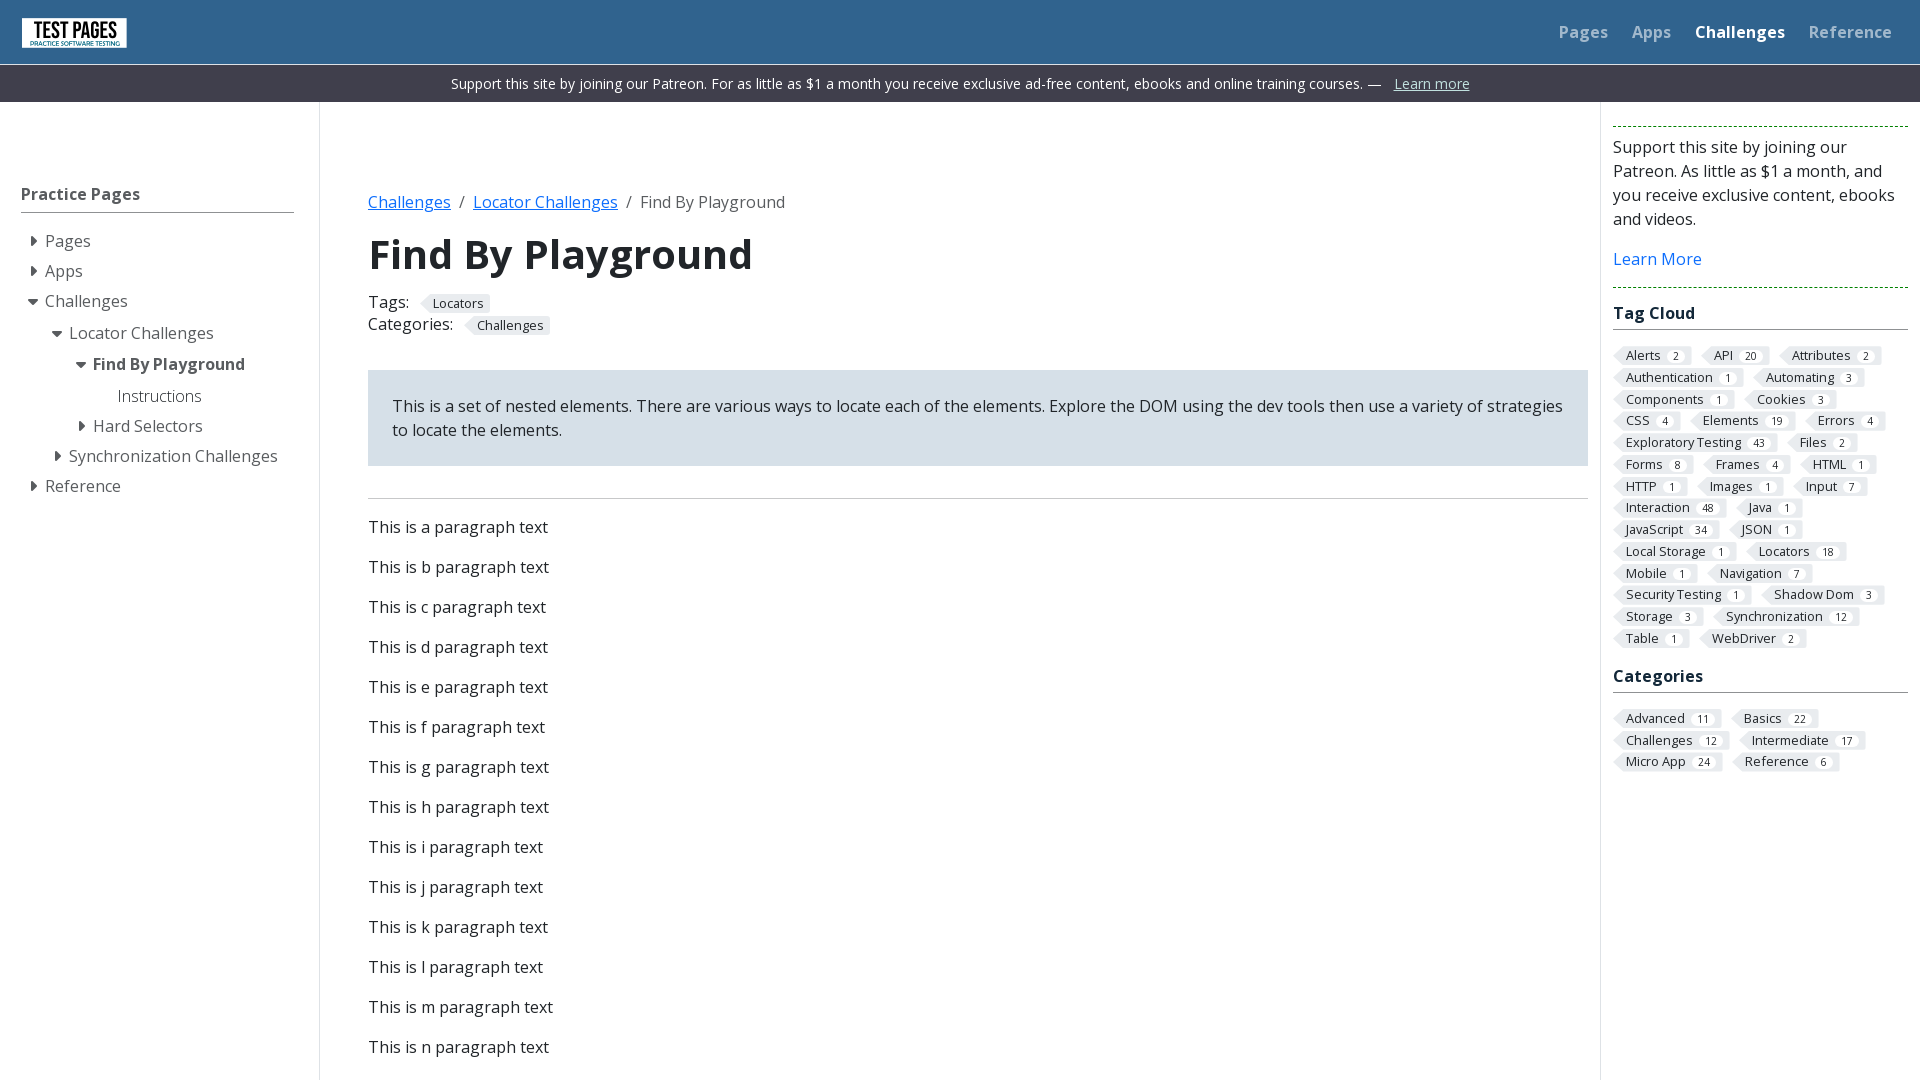

Located element with name='pName3' nested within div1
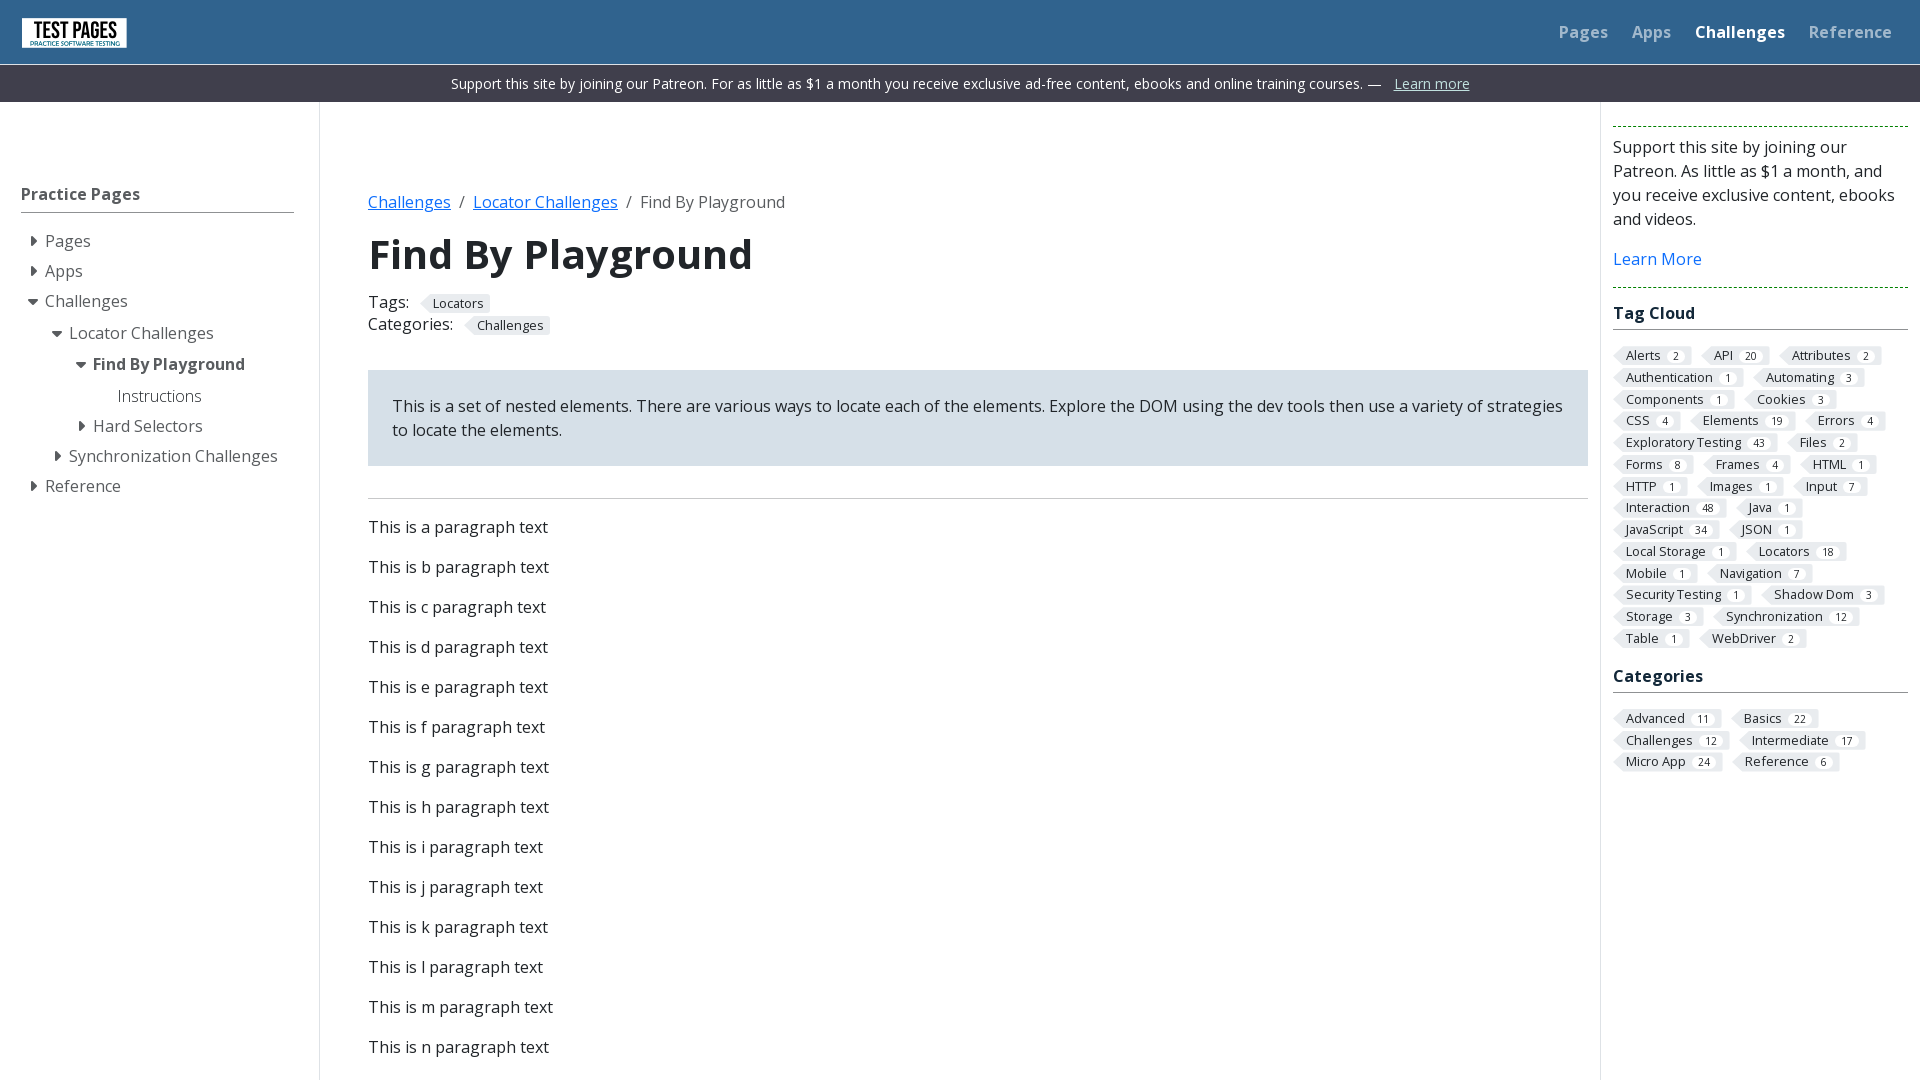

Located first anchor tag nested within pName3 element
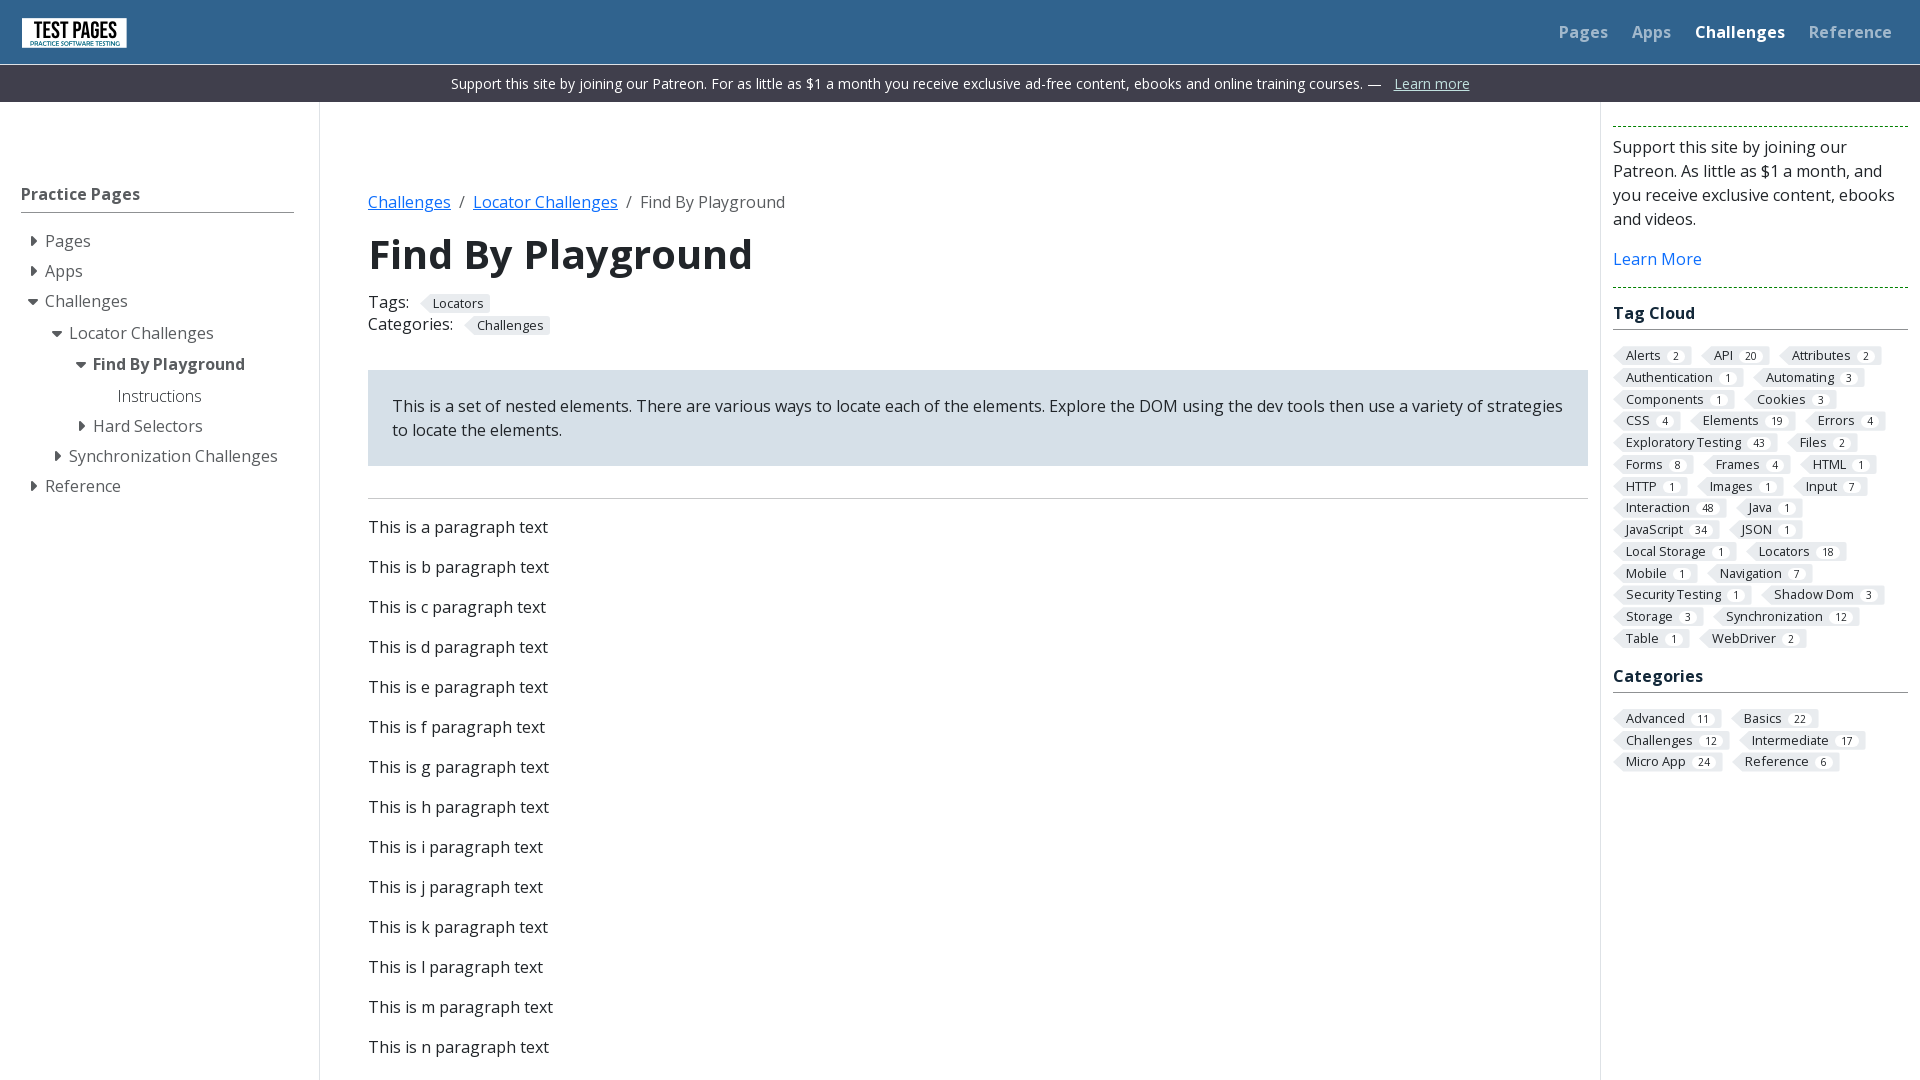

Verified that chained element has id='a3'
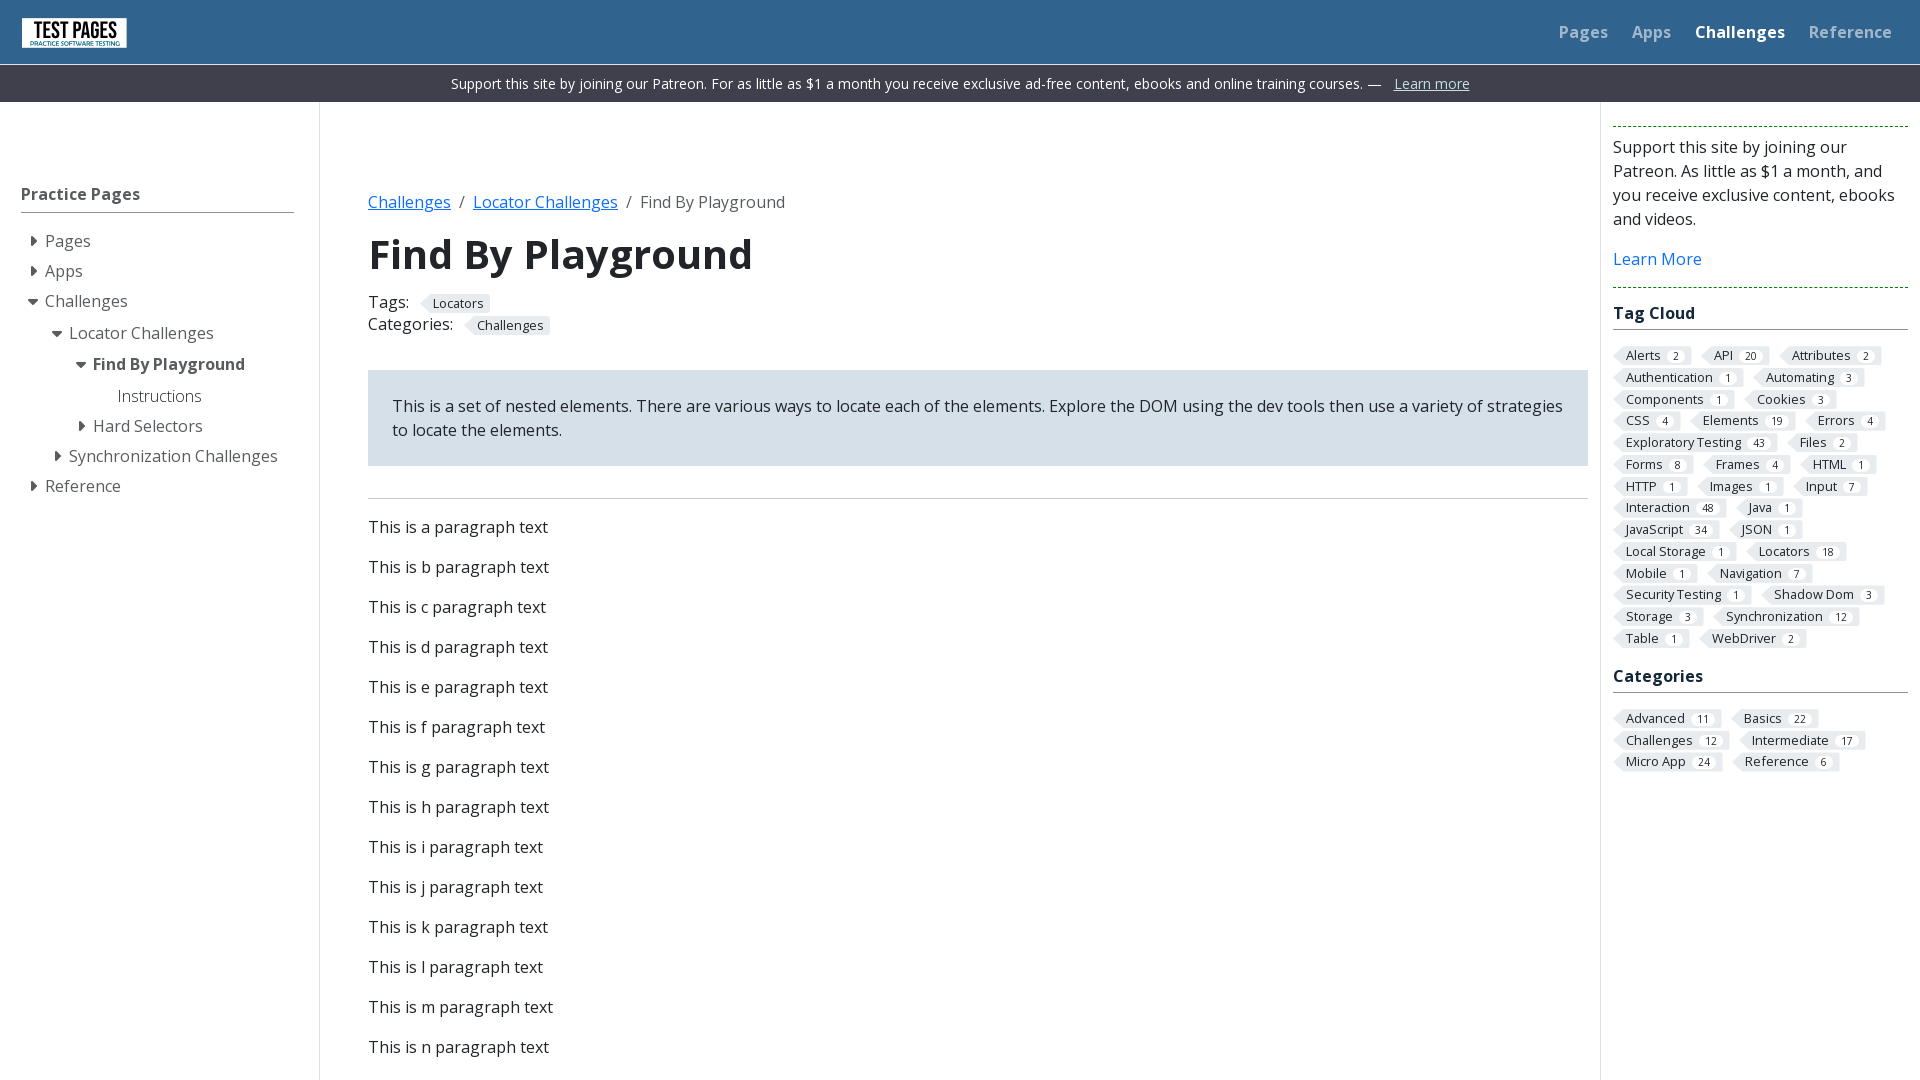

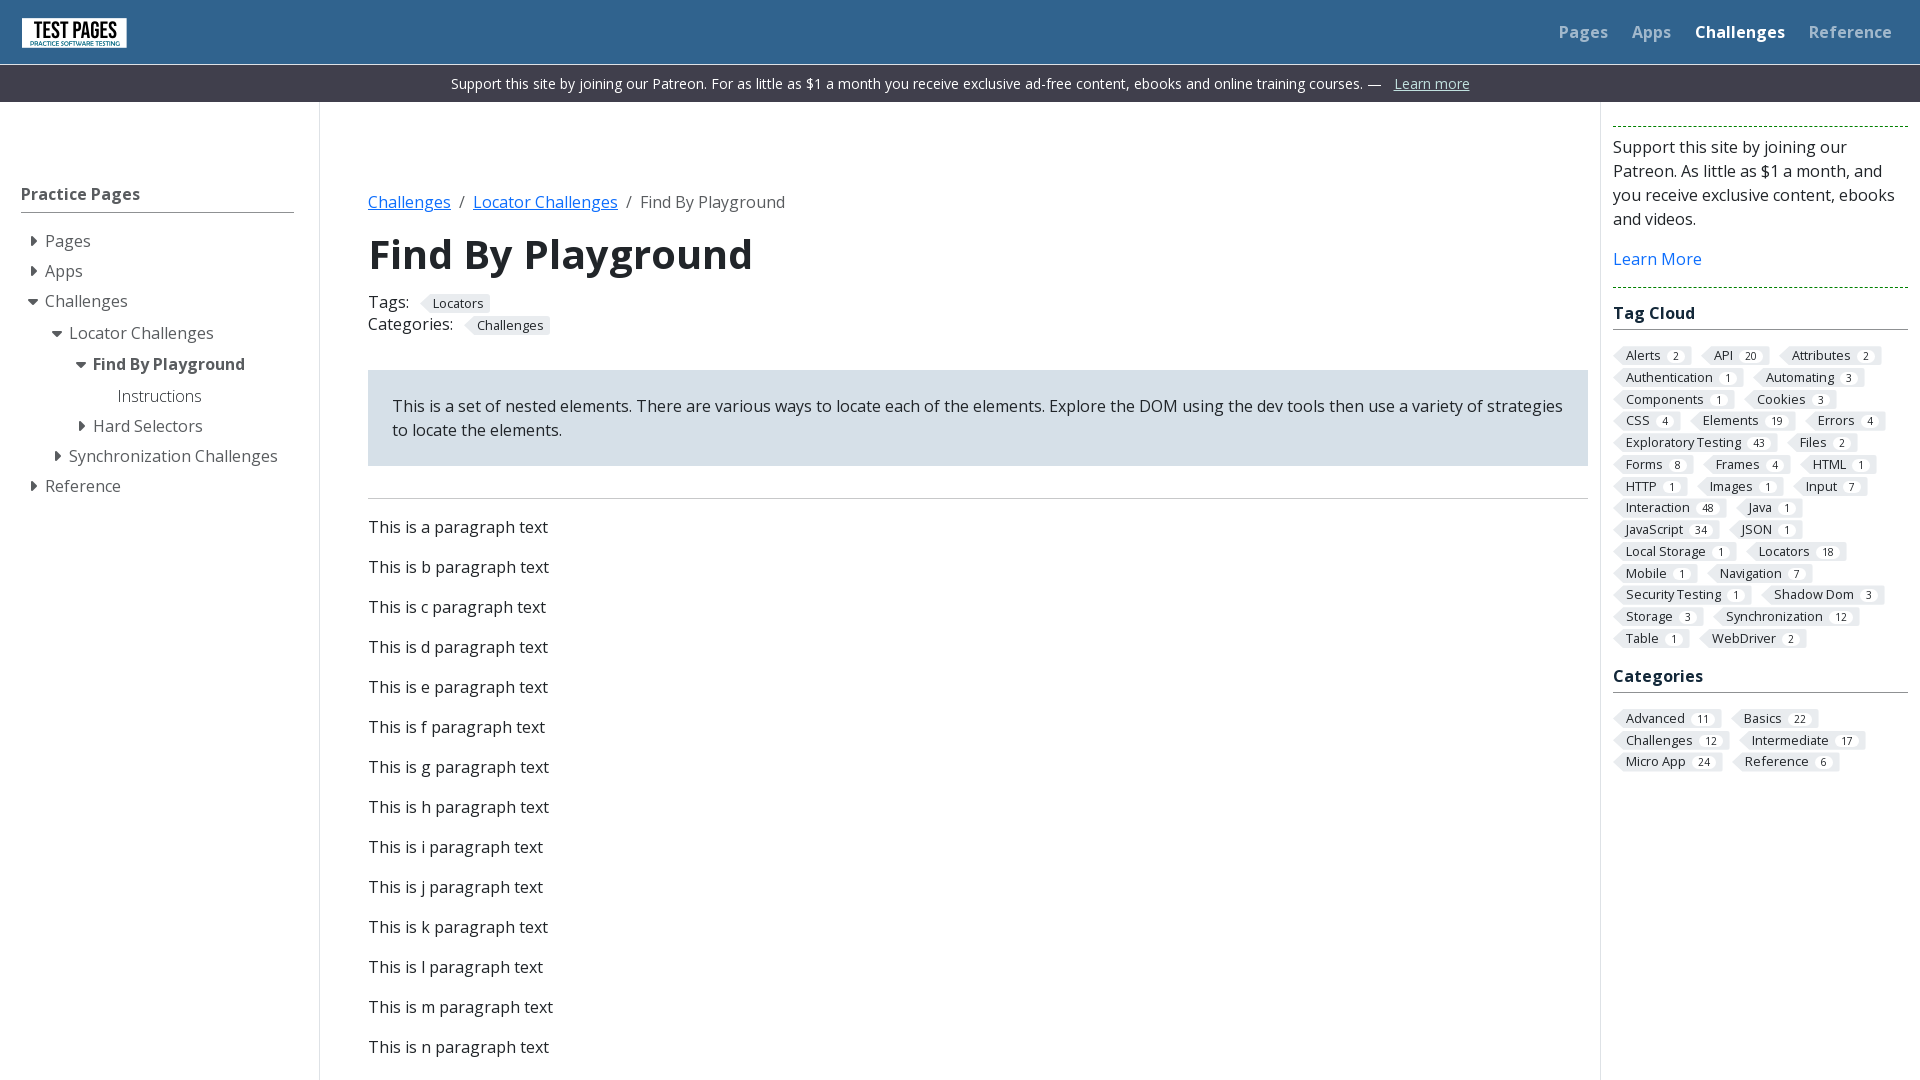